Tests that edits are cancelled when pressing Escape key

Starting URL: https://demo.playwright.dev/todomvc

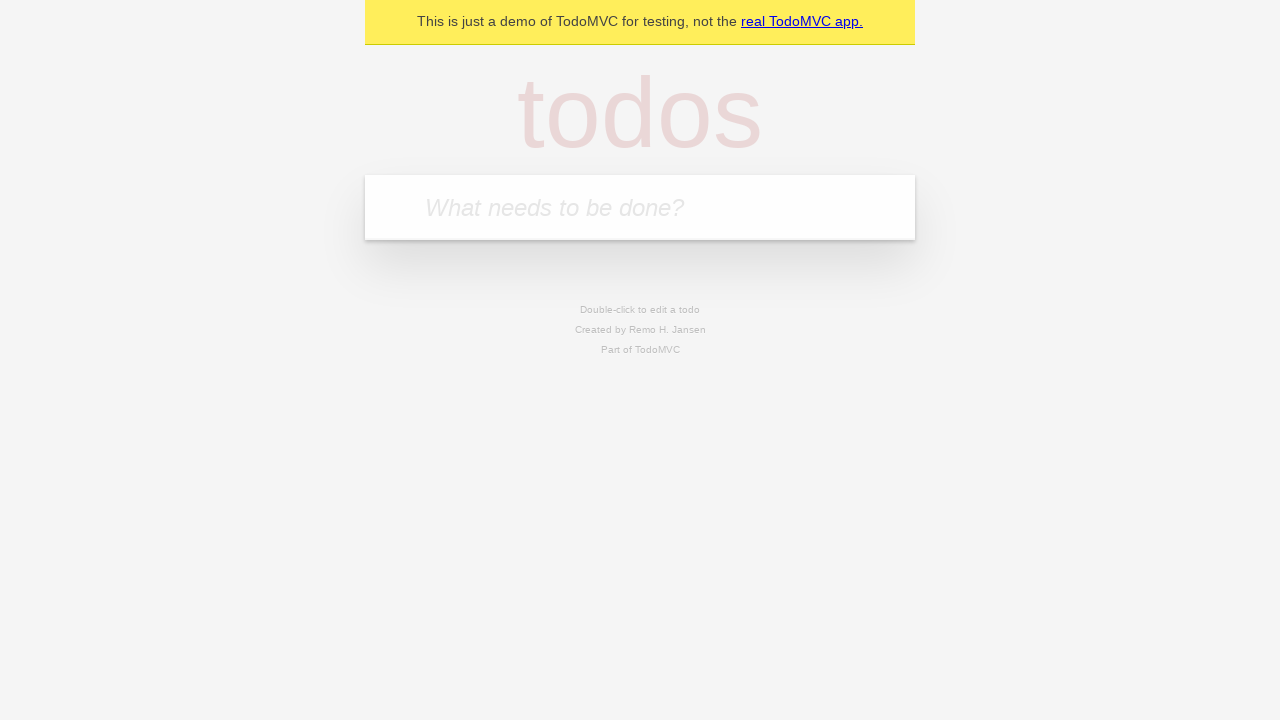

Filled todo input with 'buy some cheese' on internal:attr=[placeholder="What needs to be done?"i]
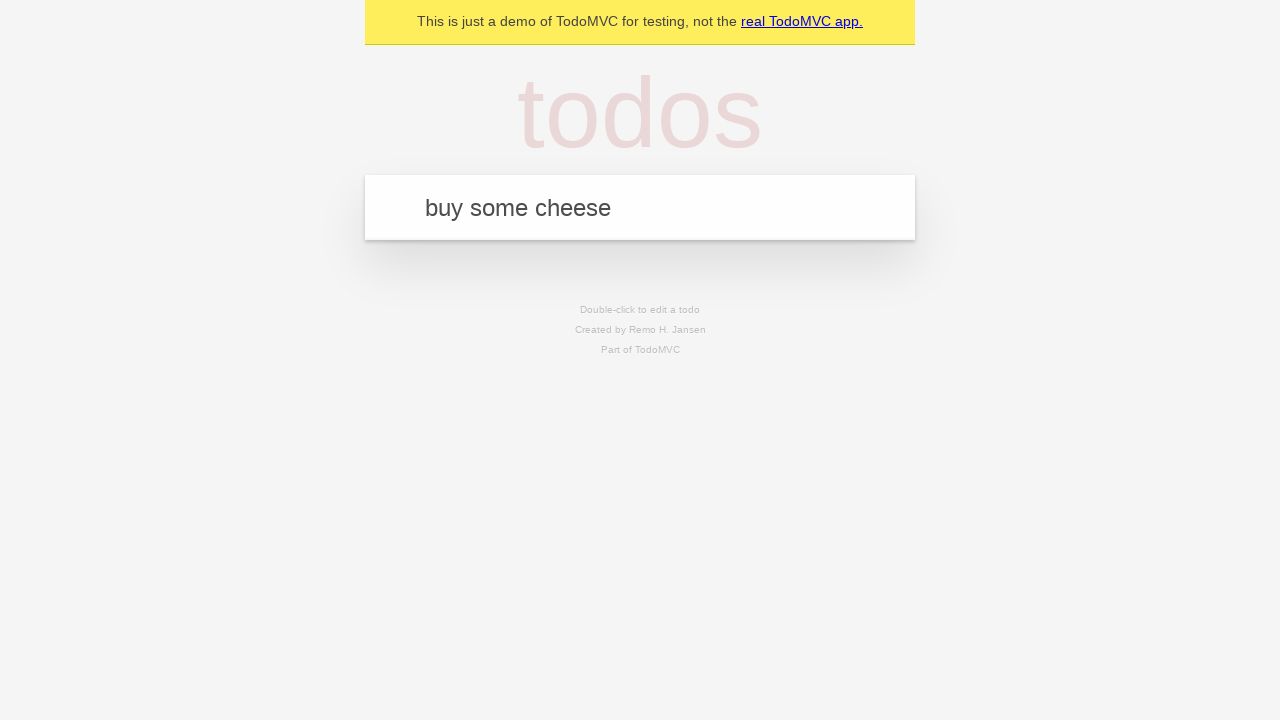

Pressed Enter to create first todo on internal:attr=[placeholder="What needs to be done?"i]
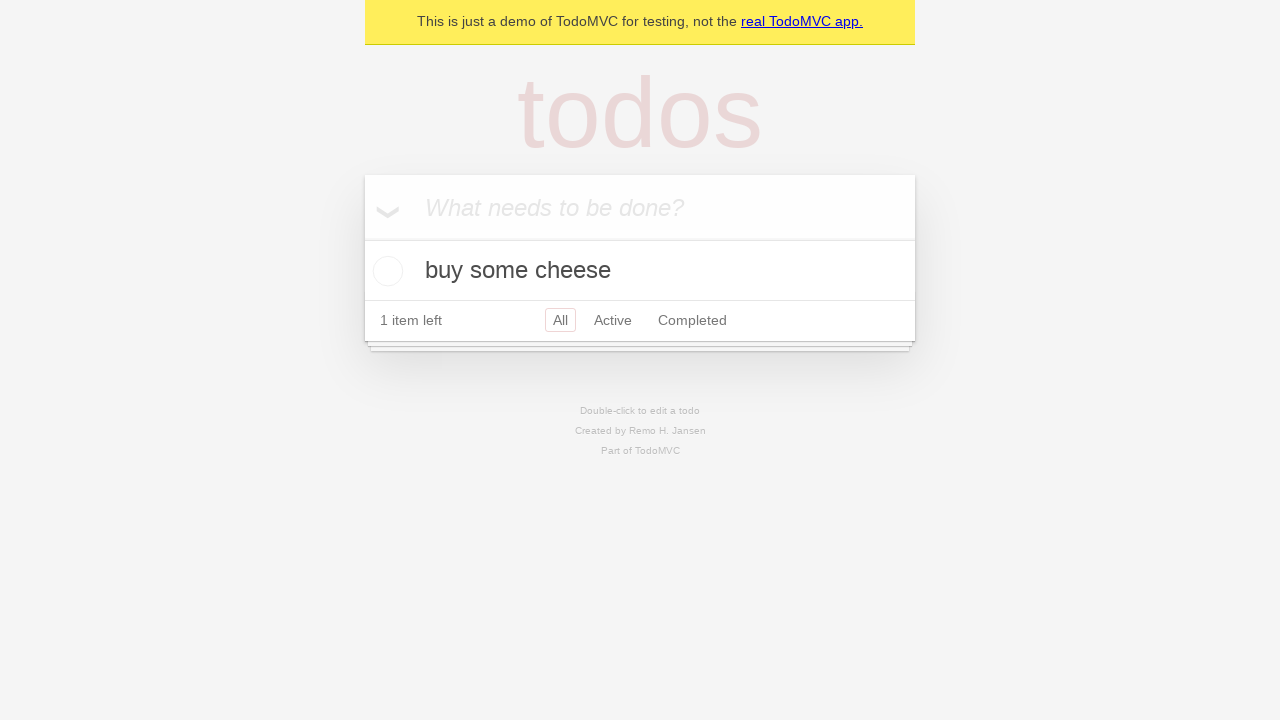

Filled todo input with 'feed the cat' on internal:attr=[placeholder="What needs to be done?"i]
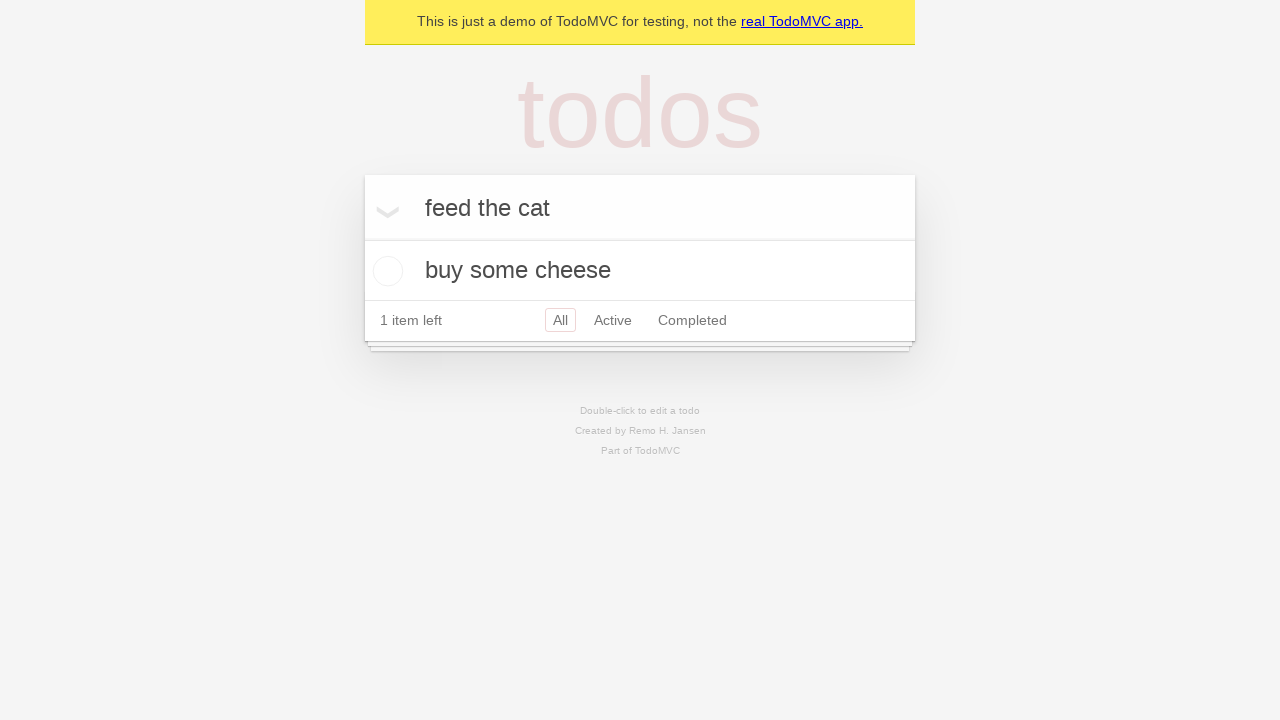

Pressed Enter to create second todo on internal:attr=[placeholder="What needs to be done?"i]
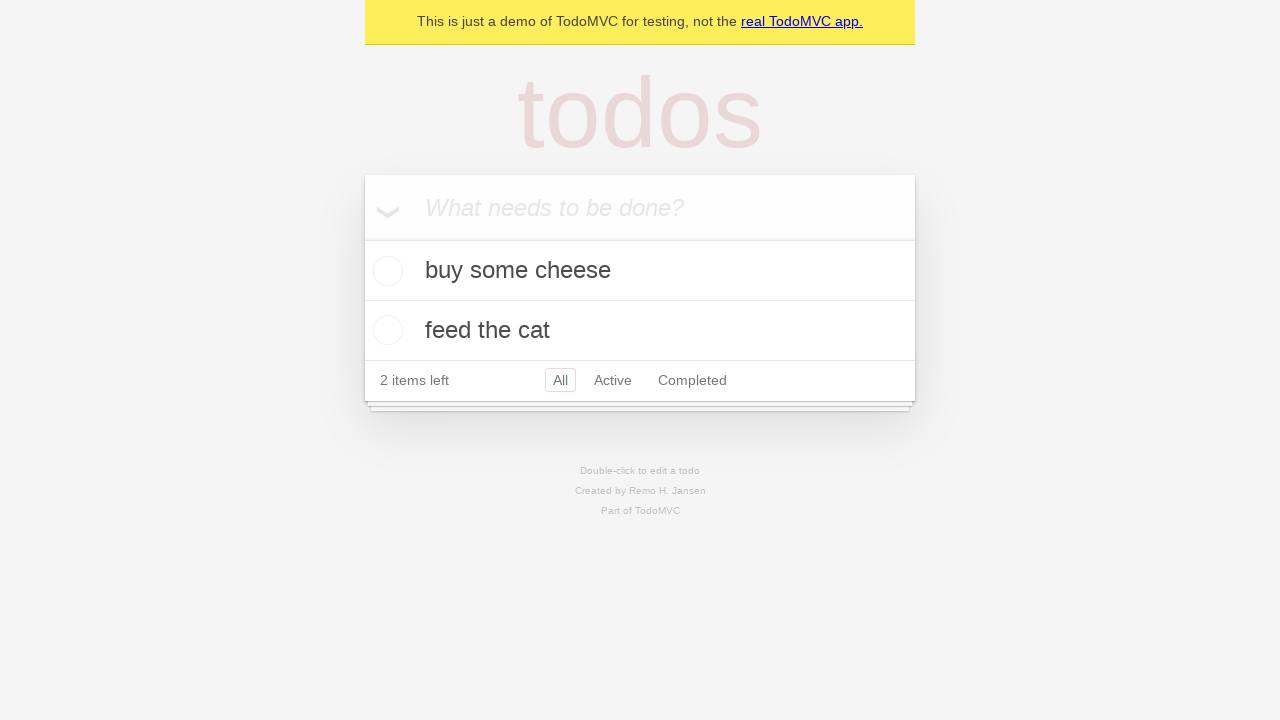

Filled todo input with 'book a doctors appointment' on internal:attr=[placeholder="What needs to be done?"i]
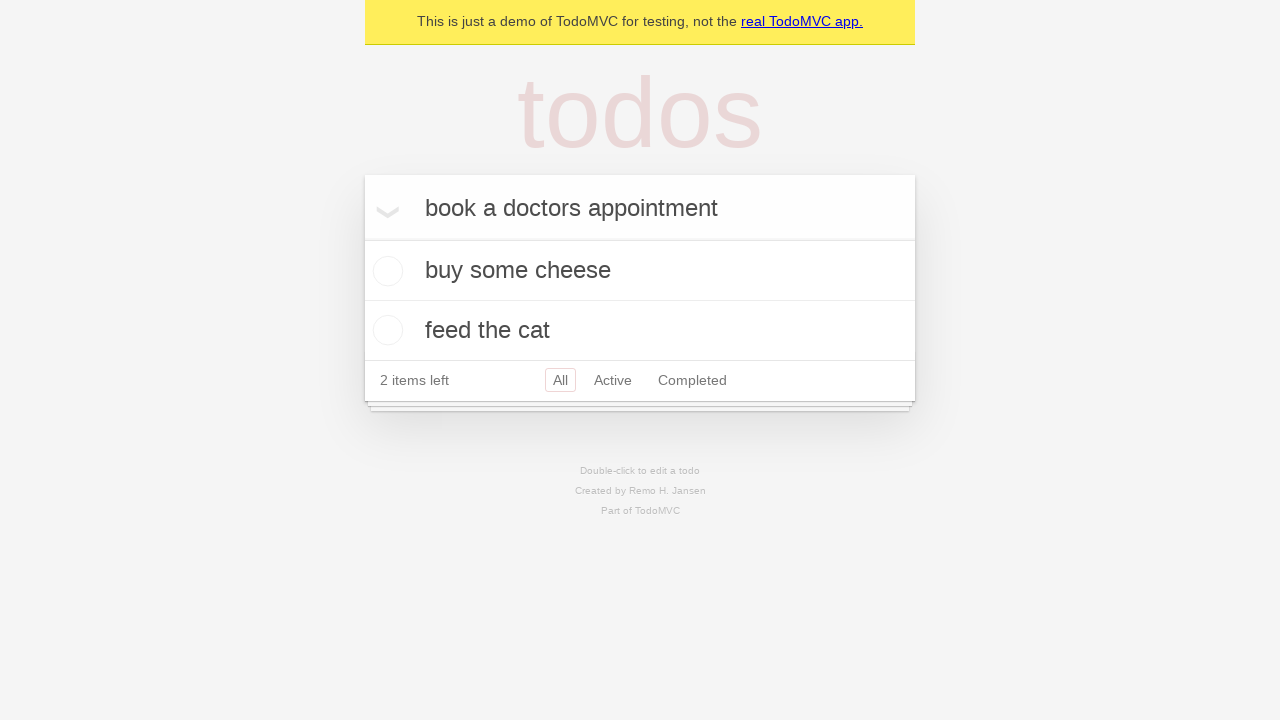

Pressed Enter to create third todo on internal:attr=[placeholder="What needs to be done?"i]
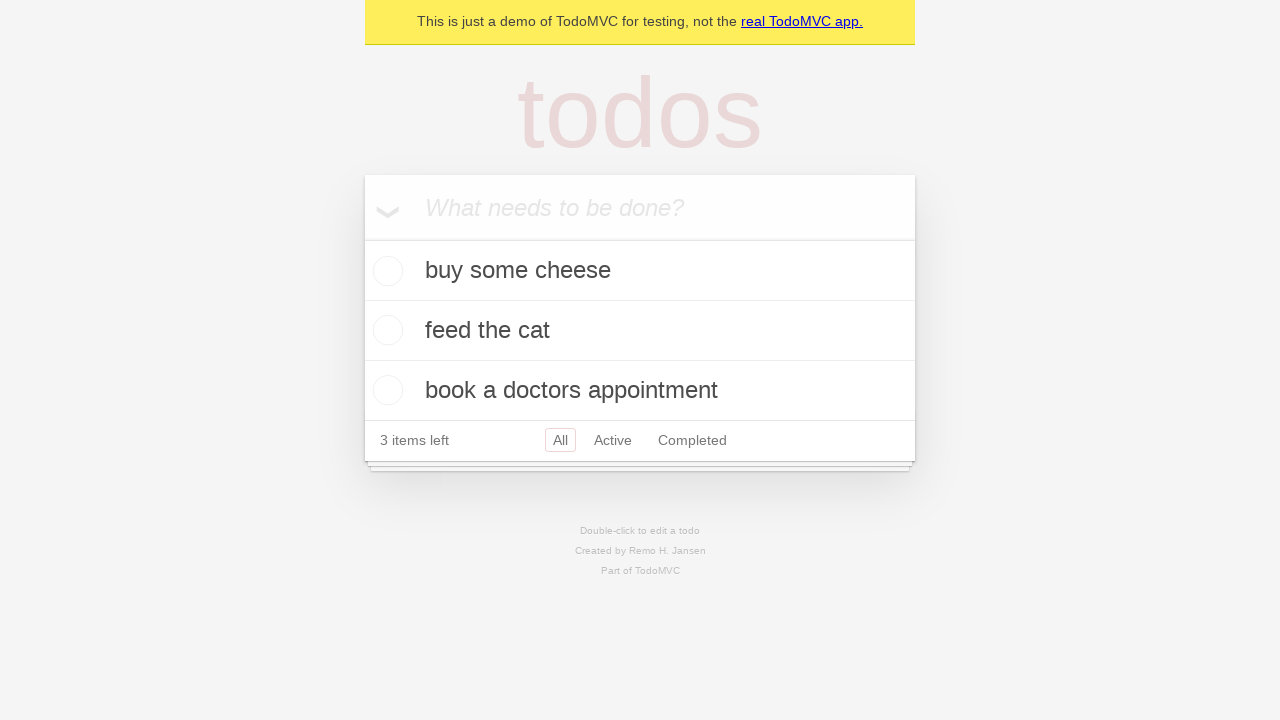

Double-clicked second todo to enter edit mode at (640, 331) on internal:testid=[data-testid="todo-item"s] >> nth=1
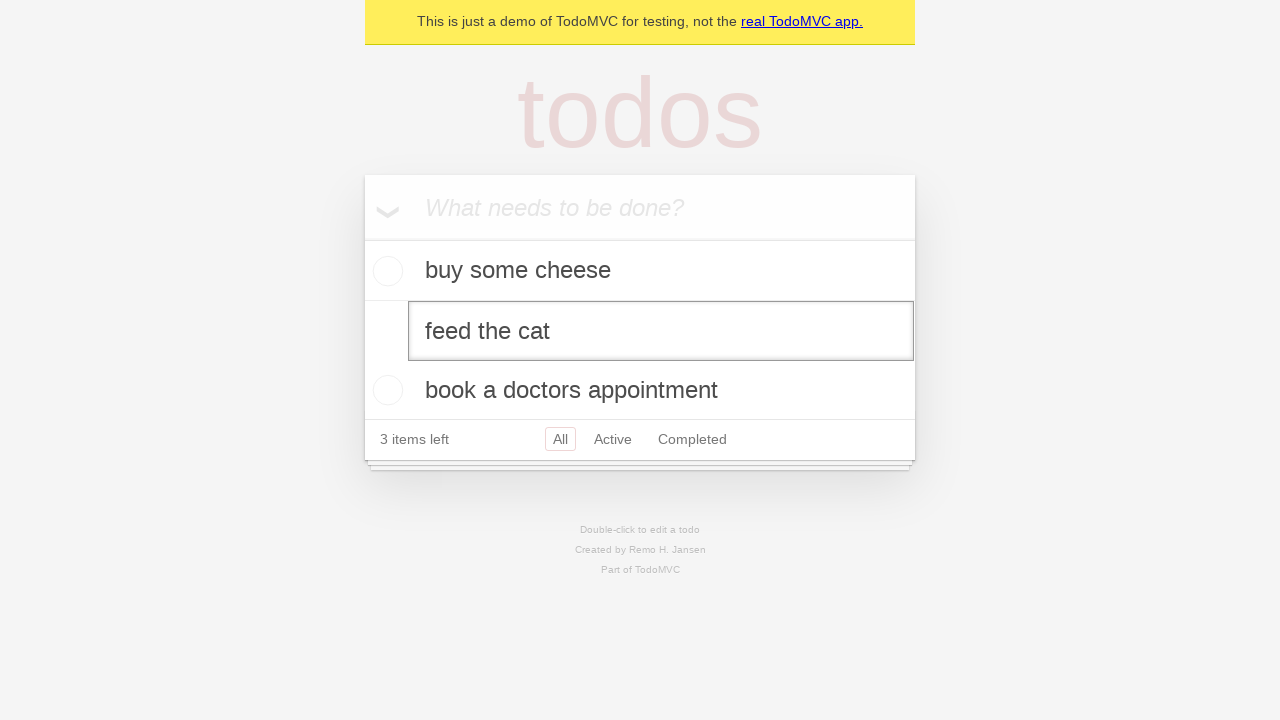

Filled edit field with 'buy some sausages' on internal:testid=[data-testid="todo-item"s] >> nth=1 >> internal:role=textbox[nam
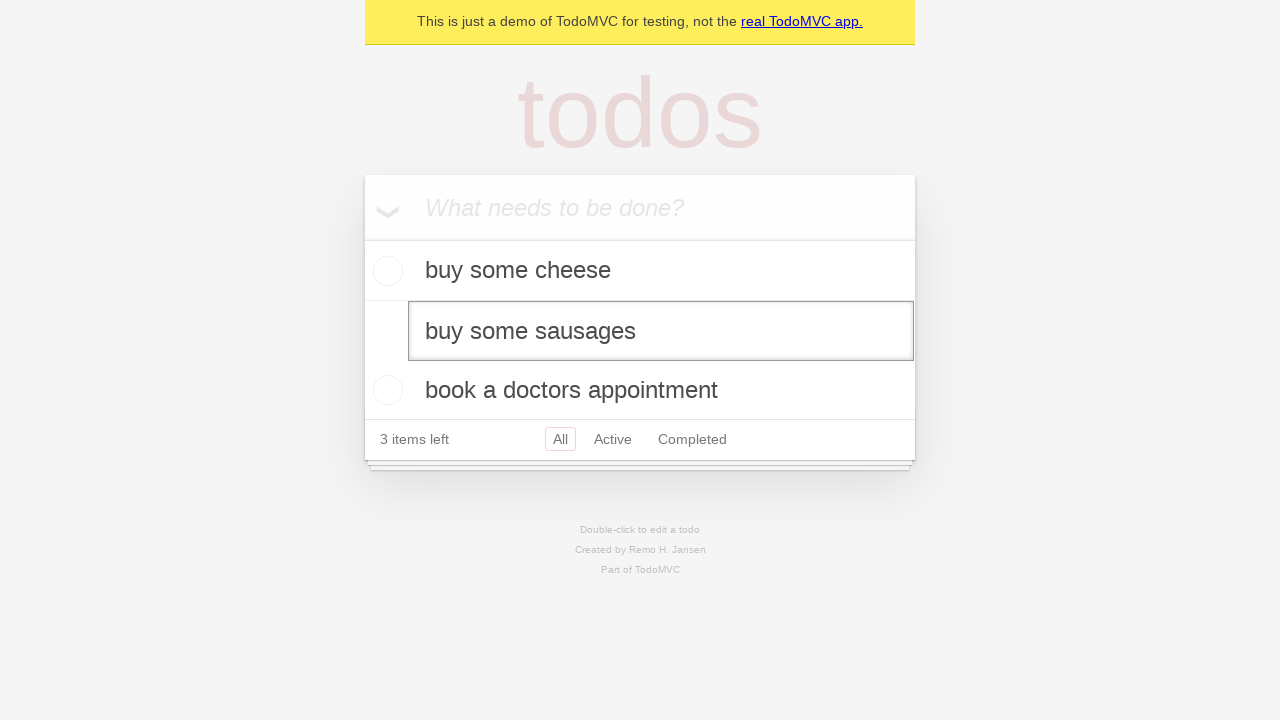

Pressed Escape to cancel edit and verify changes were not saved on internal:testid=[data-testid="todo-item"s] >> nth=1 >> internal:role=textbox[nam
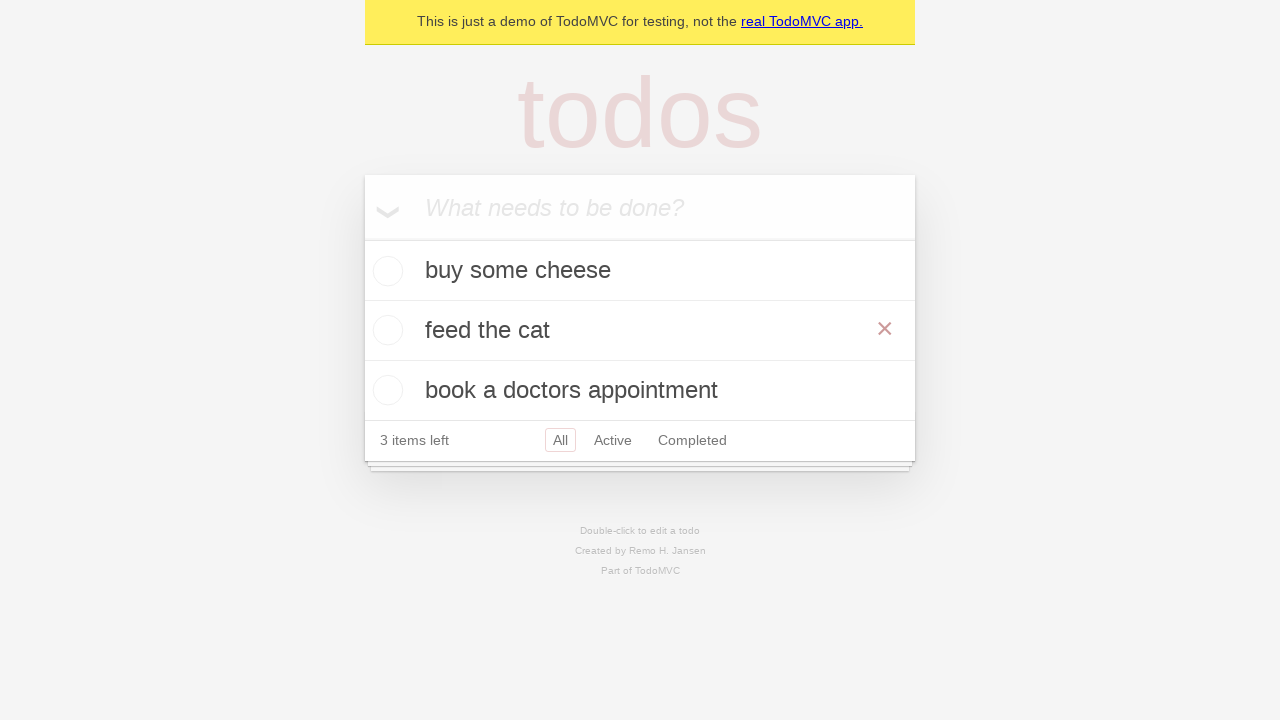

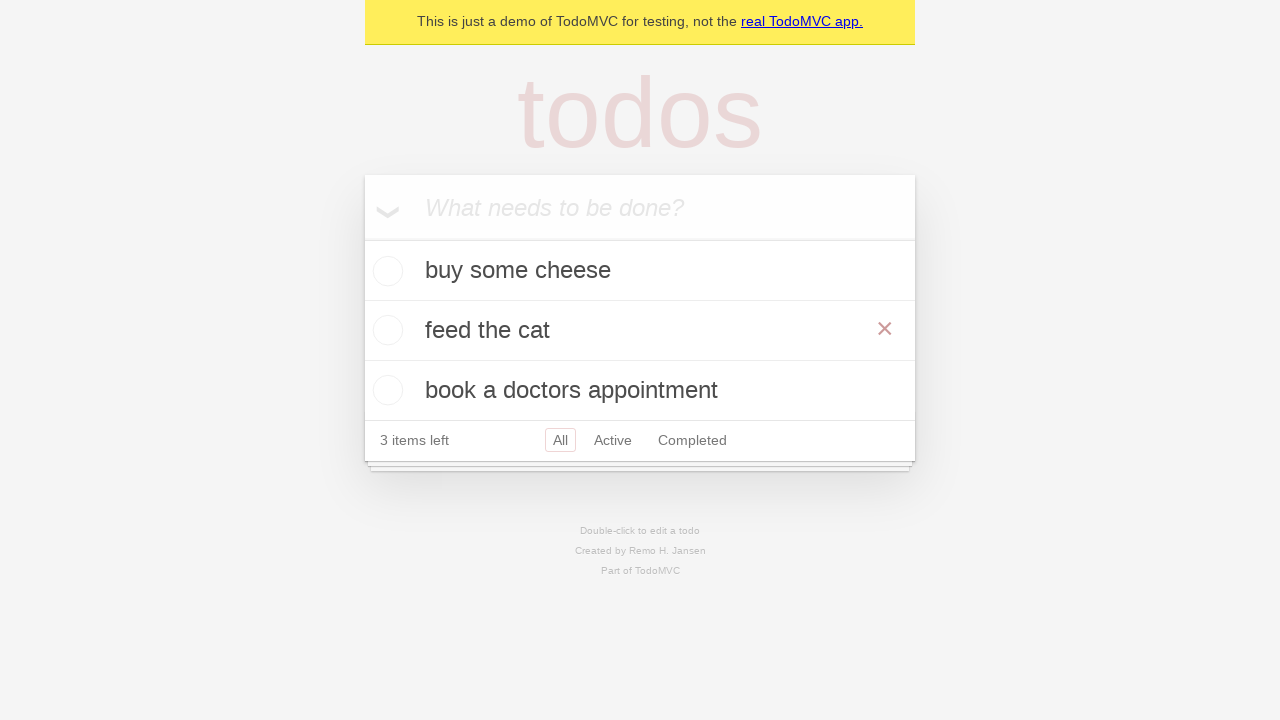